Tests clicking a button that becomes visible after a delay on dynamic properties page

Starting URL: https://demoqa.com/dynamic-properties

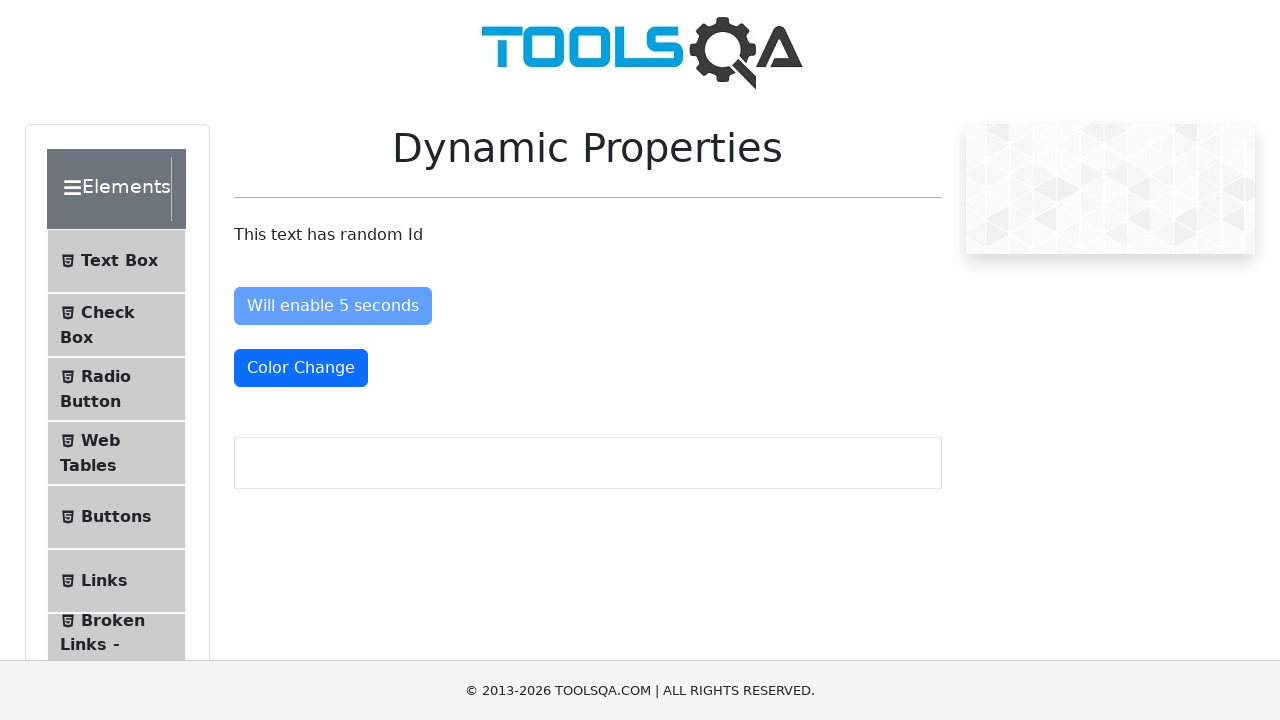

Waited for visibleAfter button to appear (timeout: 10s)
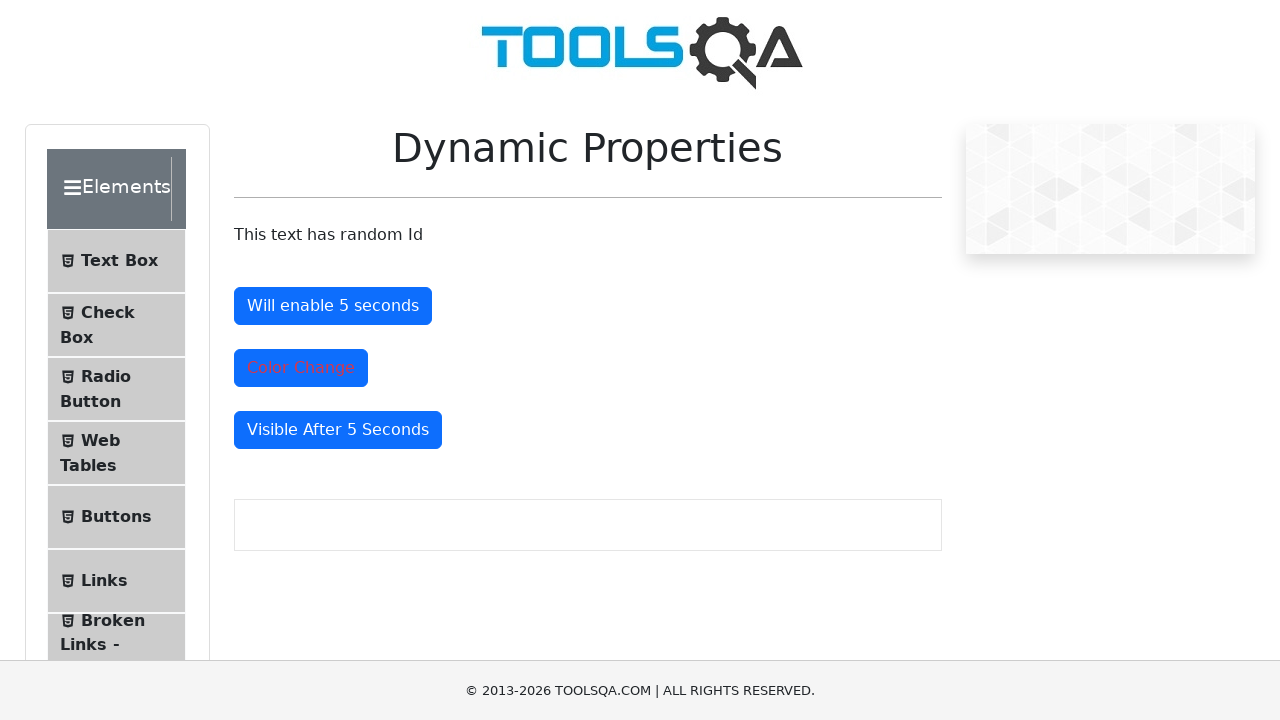

Clicked the visibleAfter button at (338, 430) on #visibleAfter
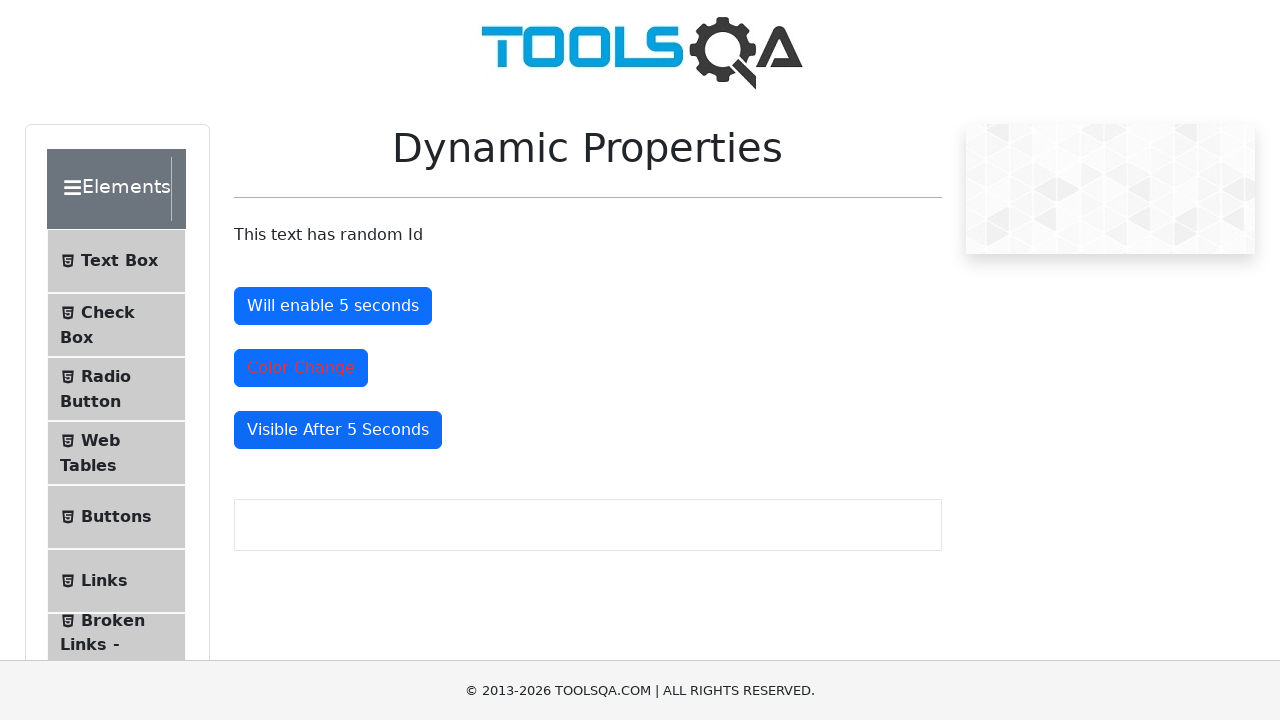

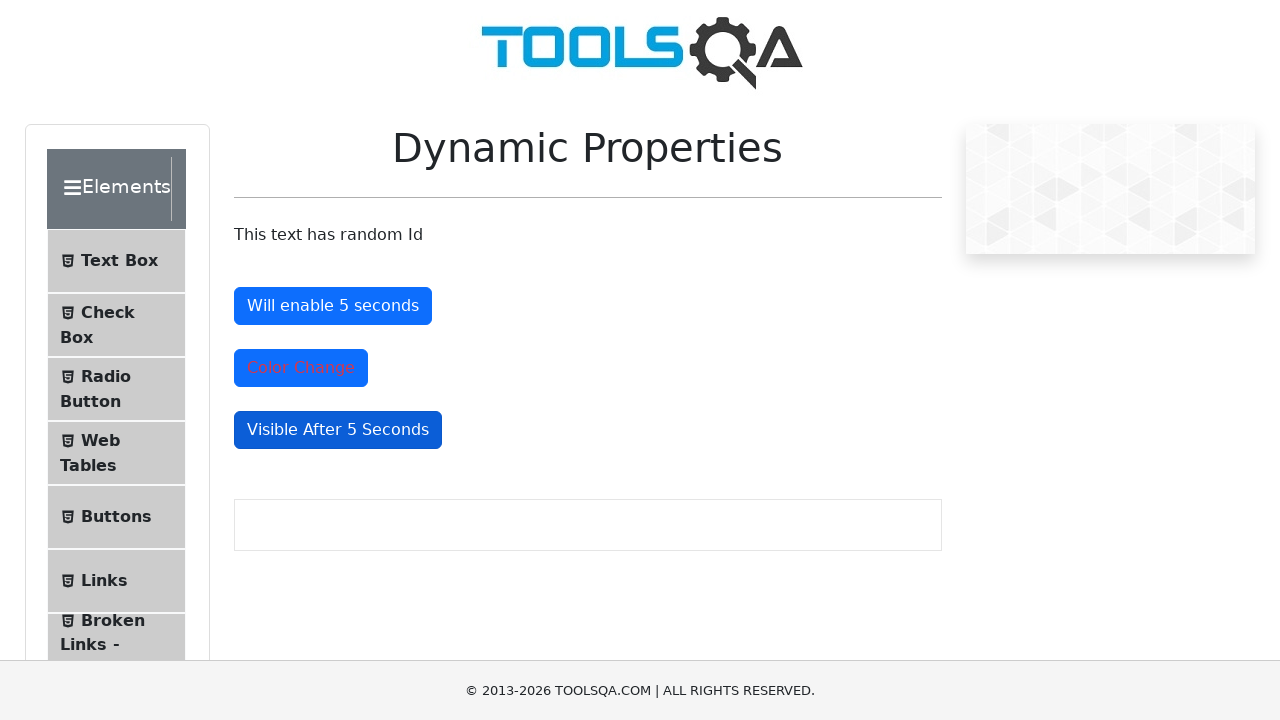